Tests Python.org search functionality by searching for "pycon" and verifying results are returned

Starting URL: http://www.python.org

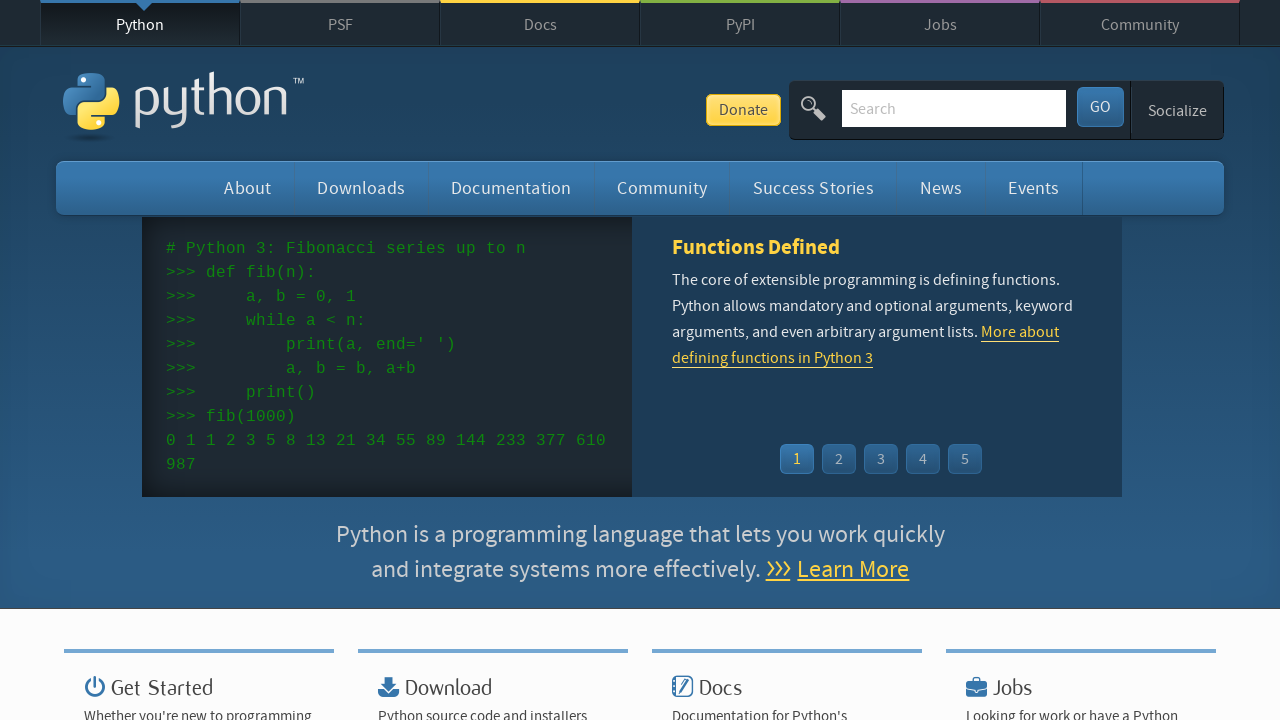

Cleared search field on input[name='q']
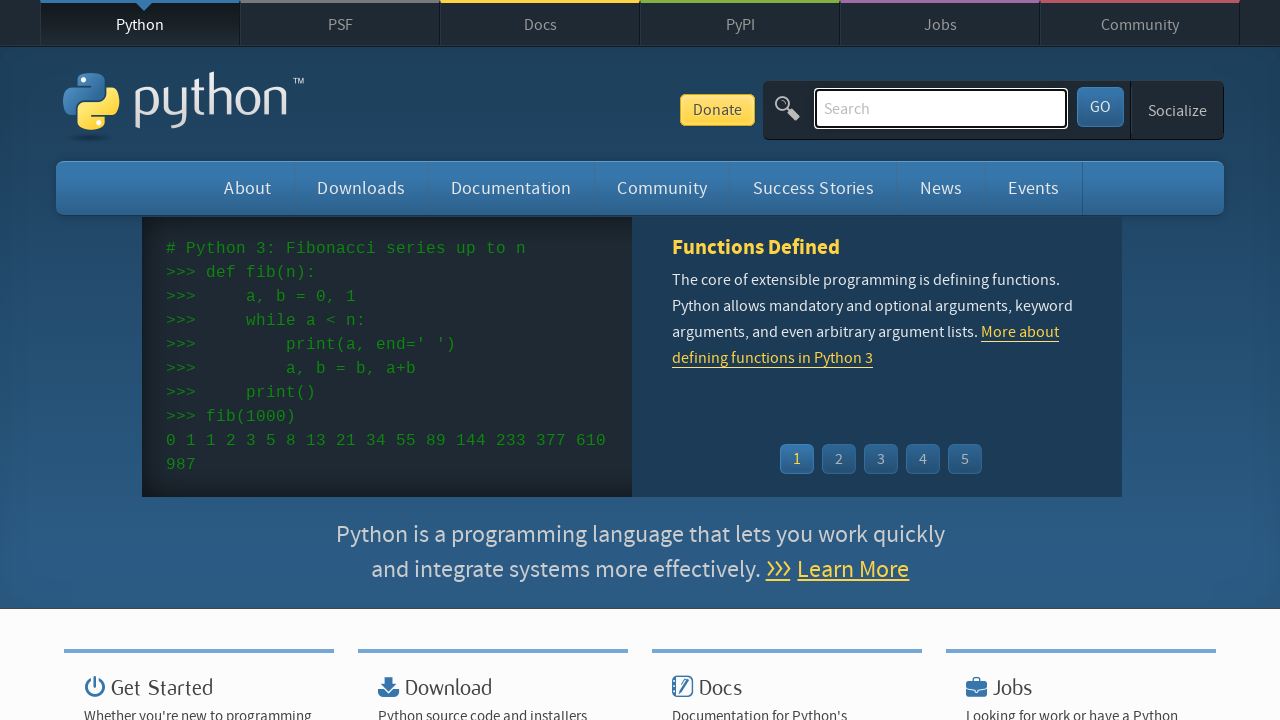

Filled search field with 'pycon' on input[name='q']
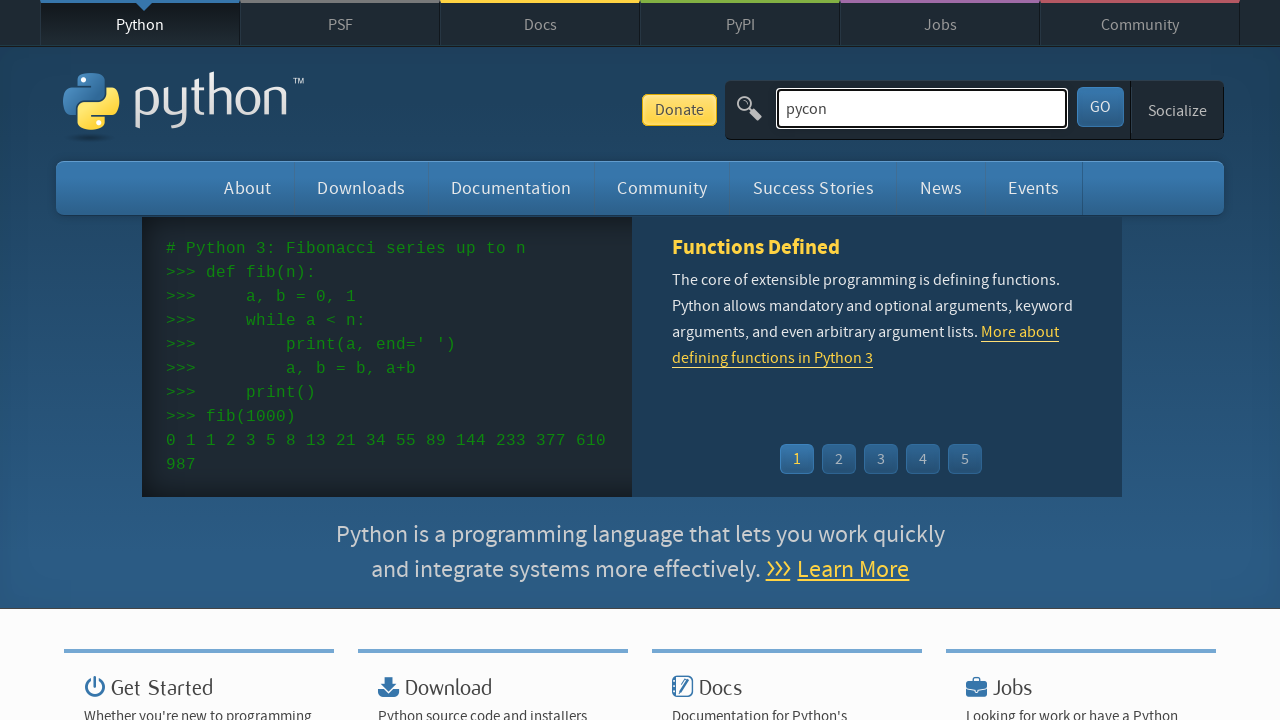

Submitted search by pressing Enter on input[name='q']
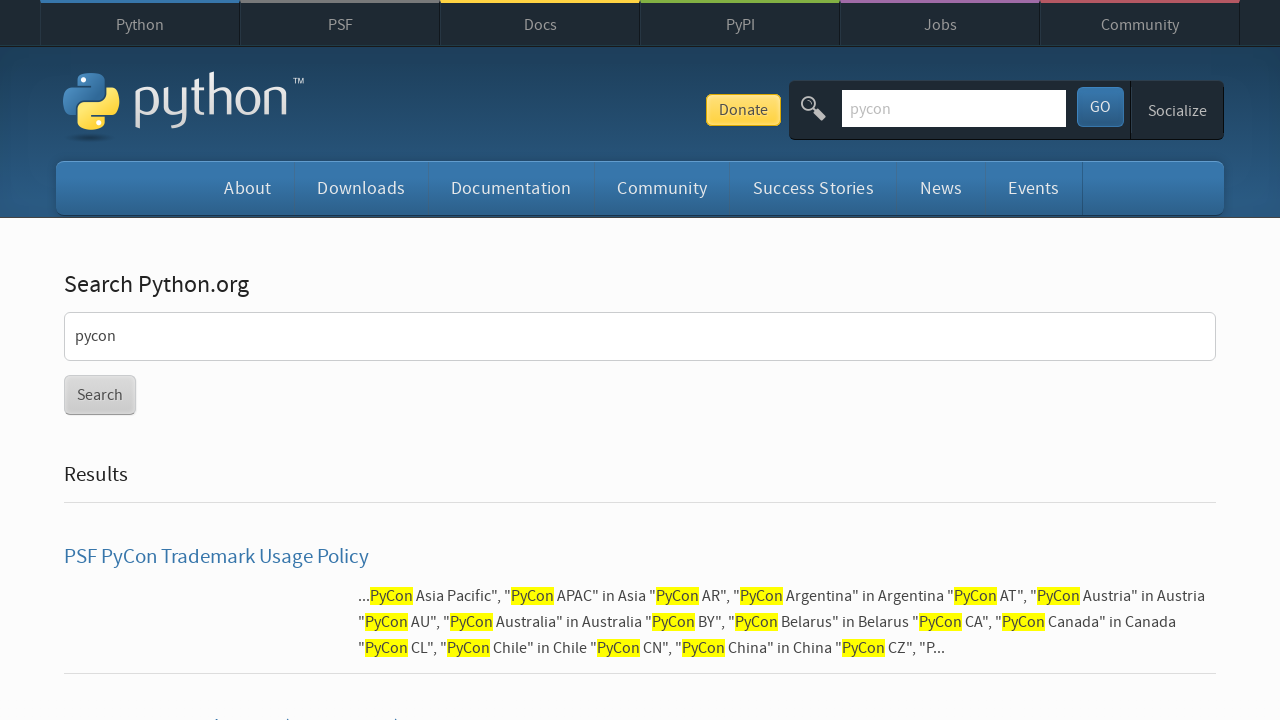

Waited for page to load after search - search results for 'pycon' are now displayed
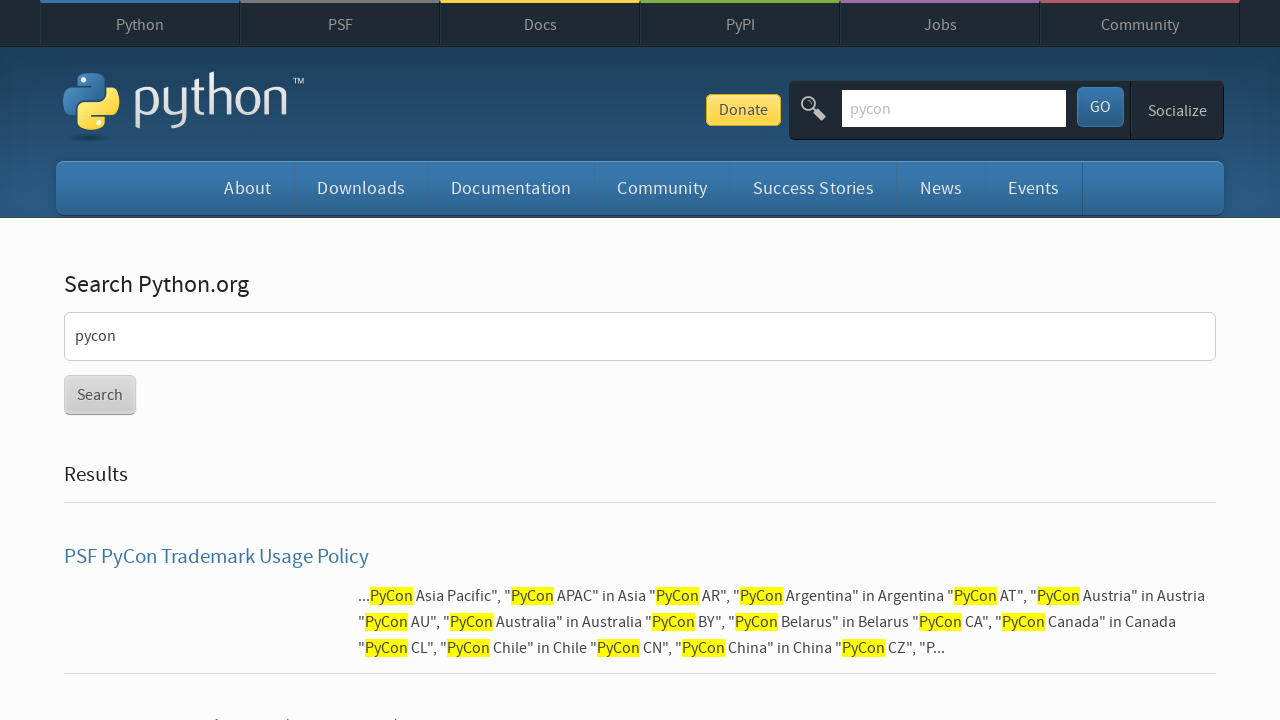

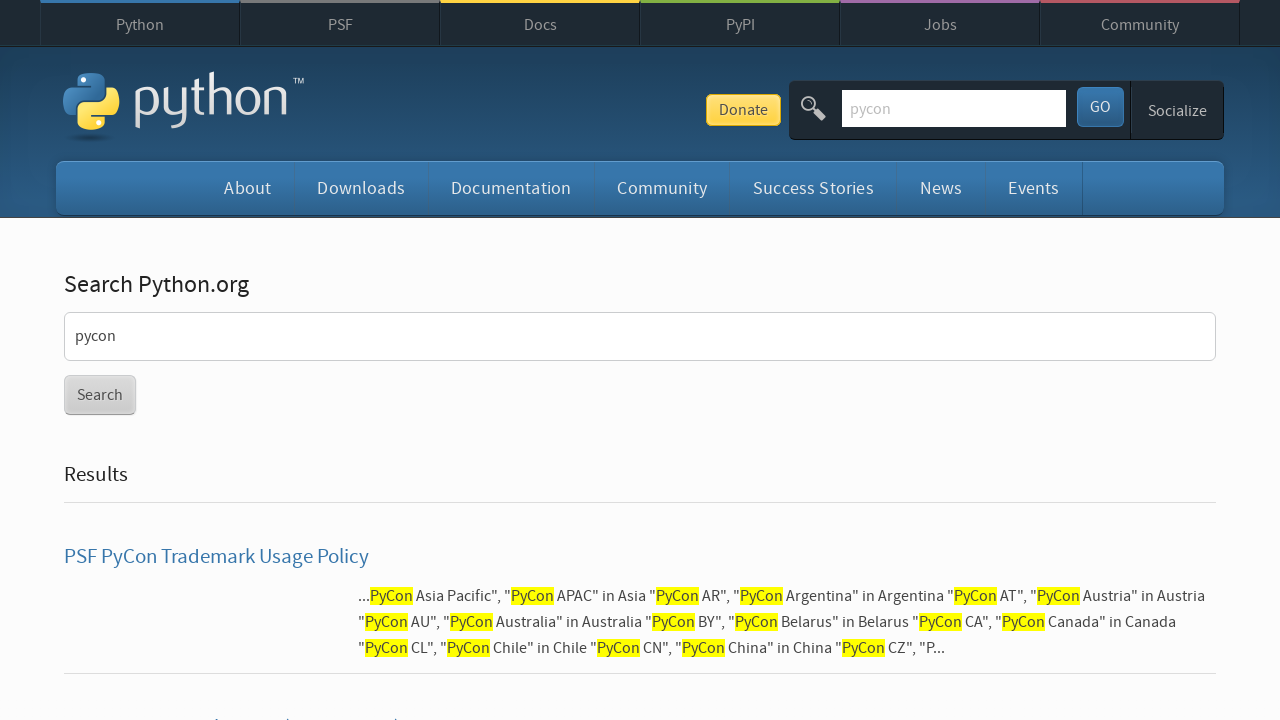